Loads the console homepage and verifies the page loads with basic elements visible

Starting URL: https://console.apidirect.dev

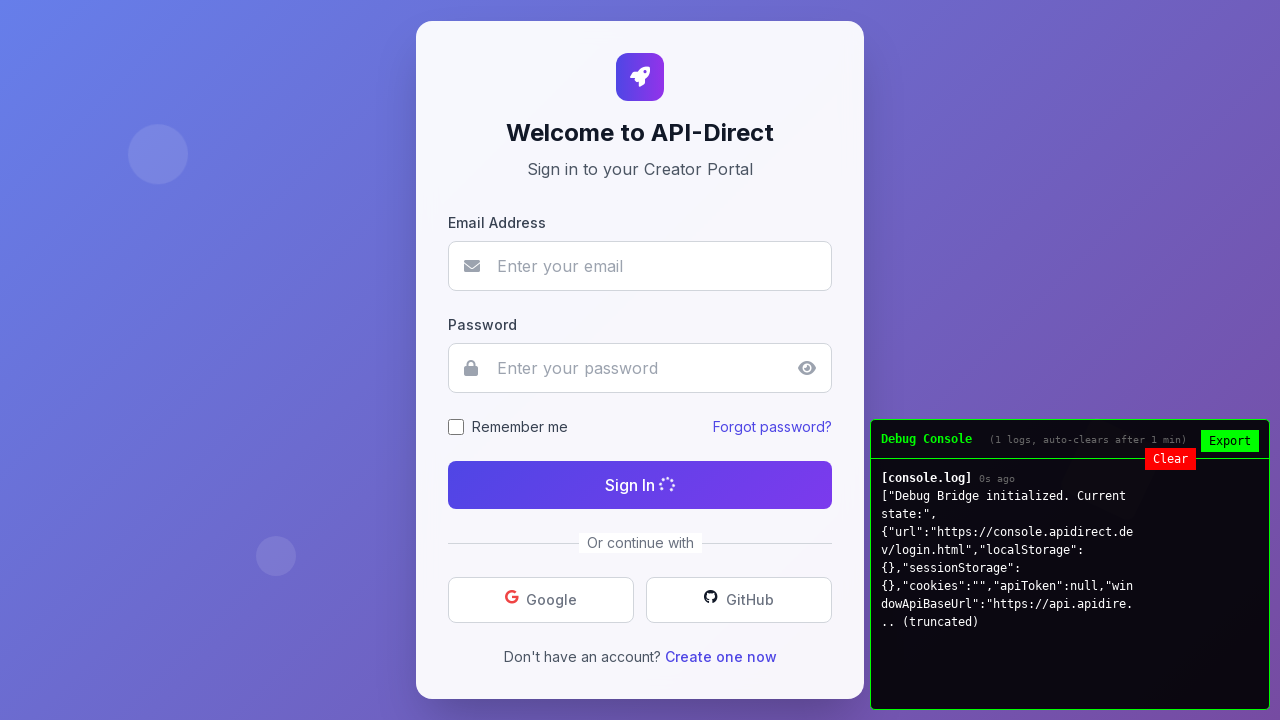

Waited for body element to load on console homepage
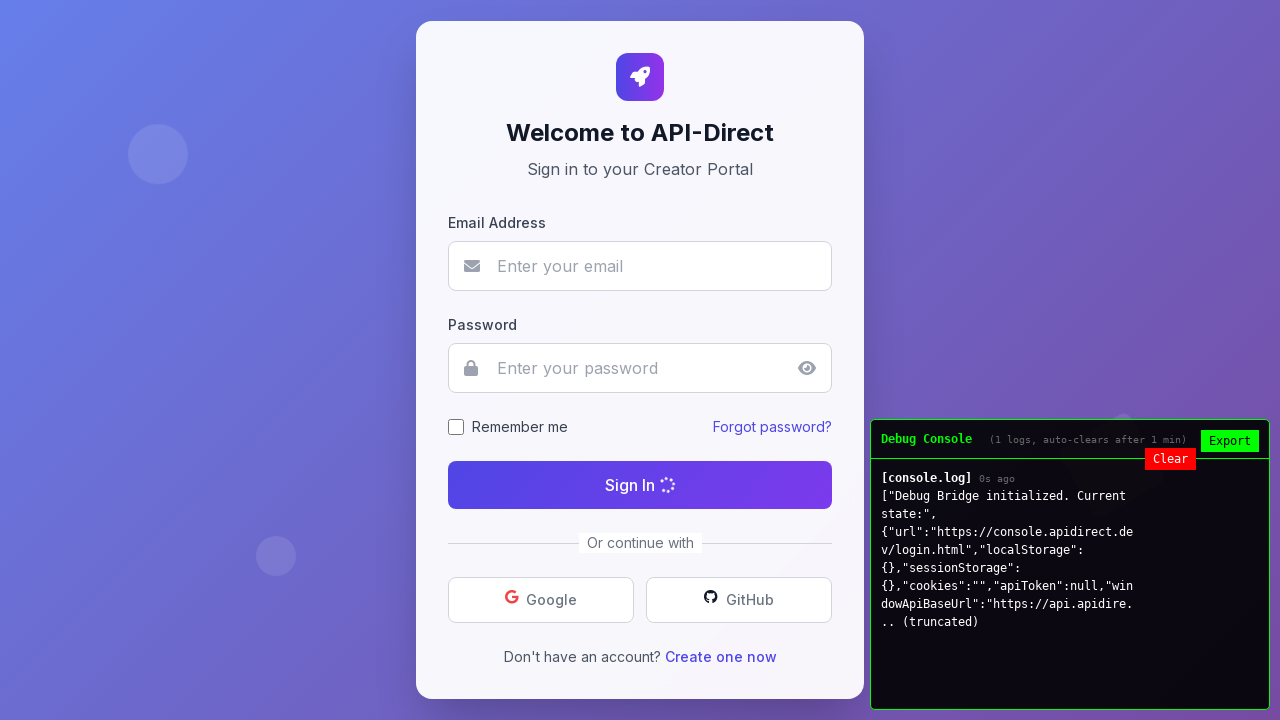

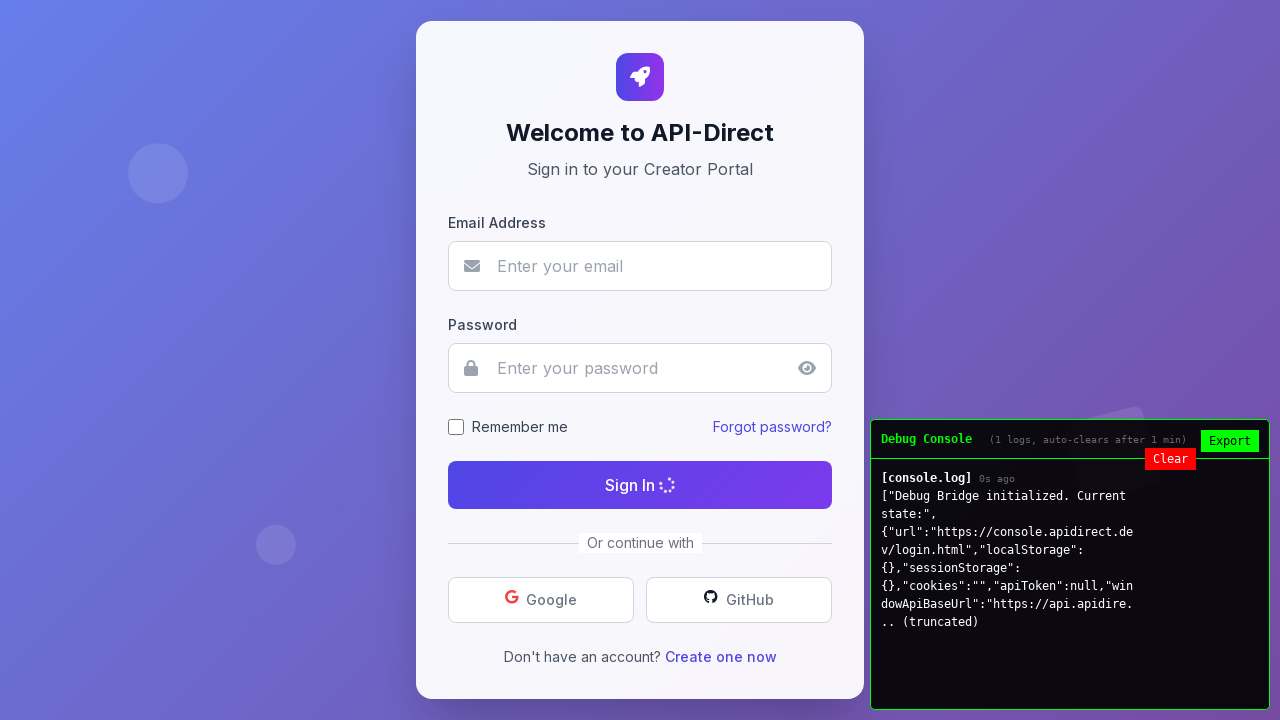